Tests AJAX request handling by clicking a button that triggers an AJAX request and waiting for the content to load

Starting URL: http://uitestingplayground.com/ajax

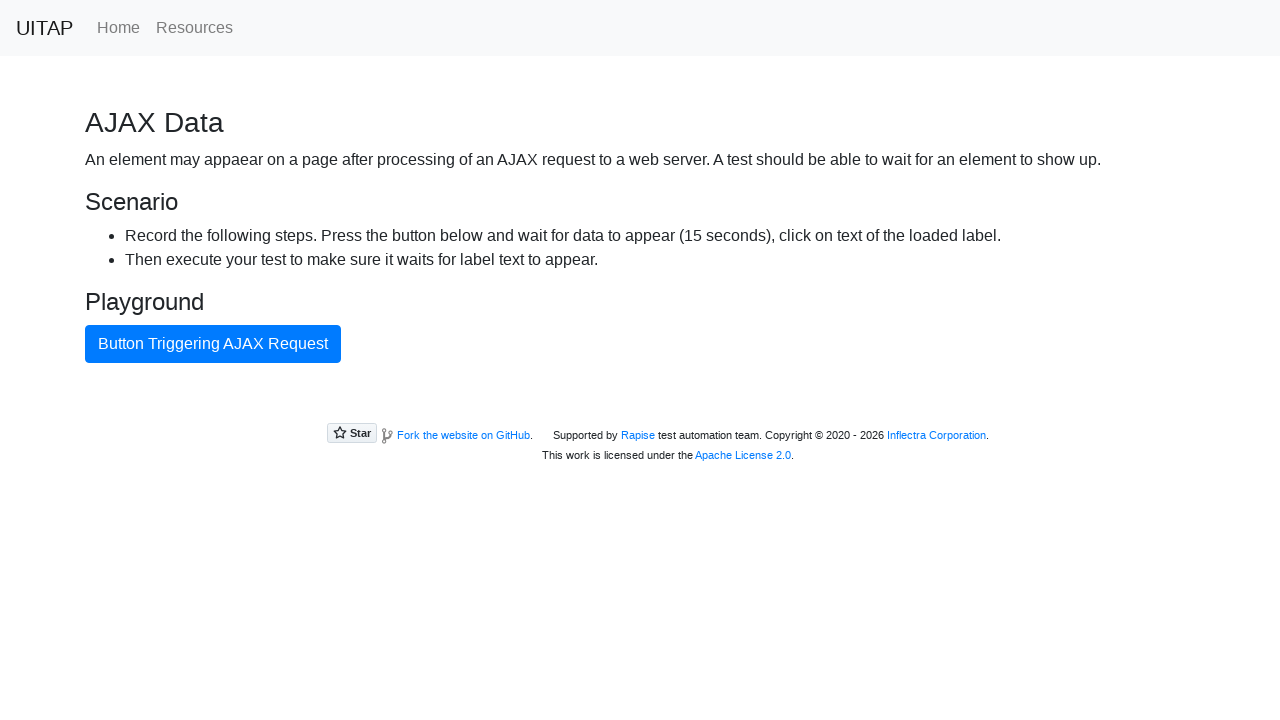

Clicked button that triggers AJAX request at (213, 344) on xpath=//button[text()='Button Triggering AJAX Request']
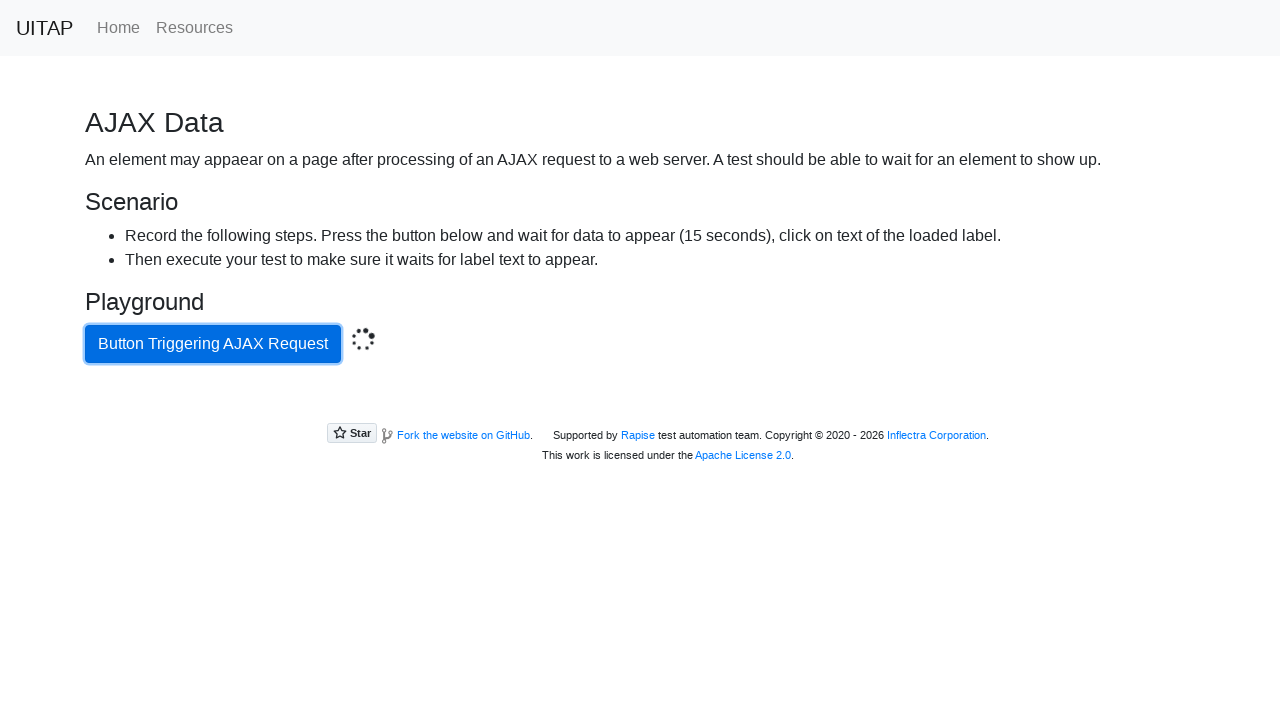

AJAX content loaded and became visible
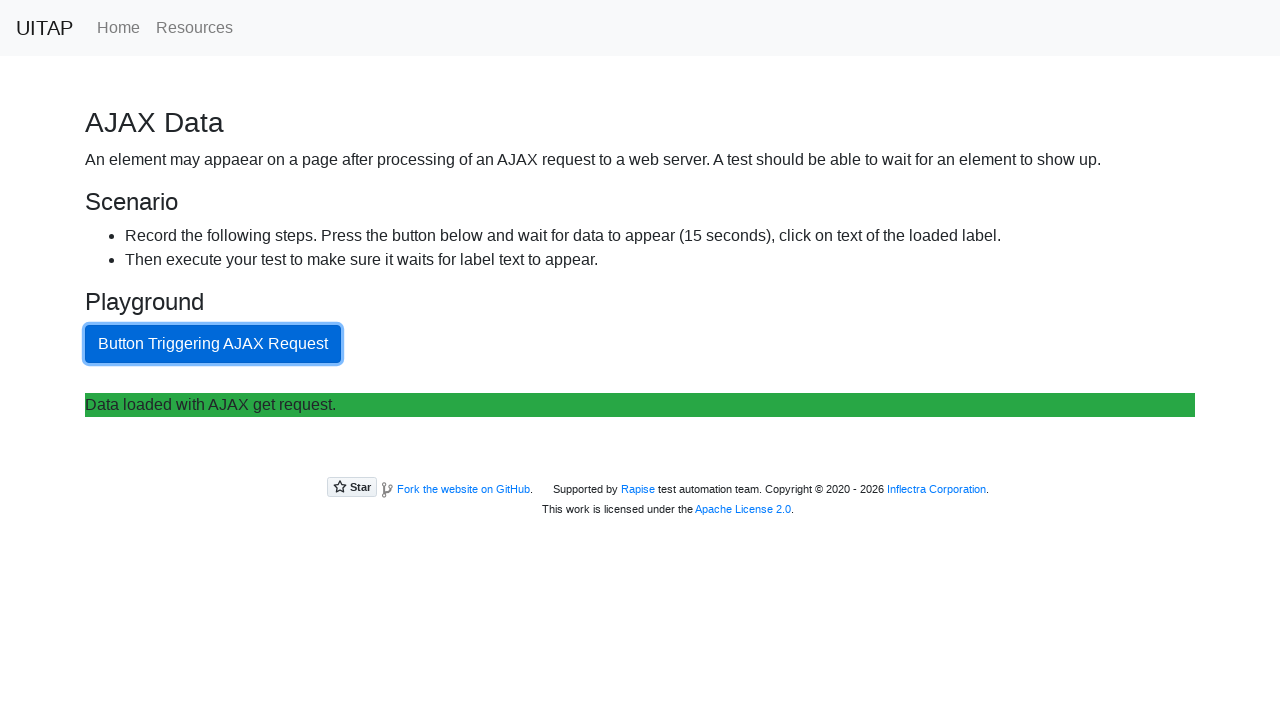

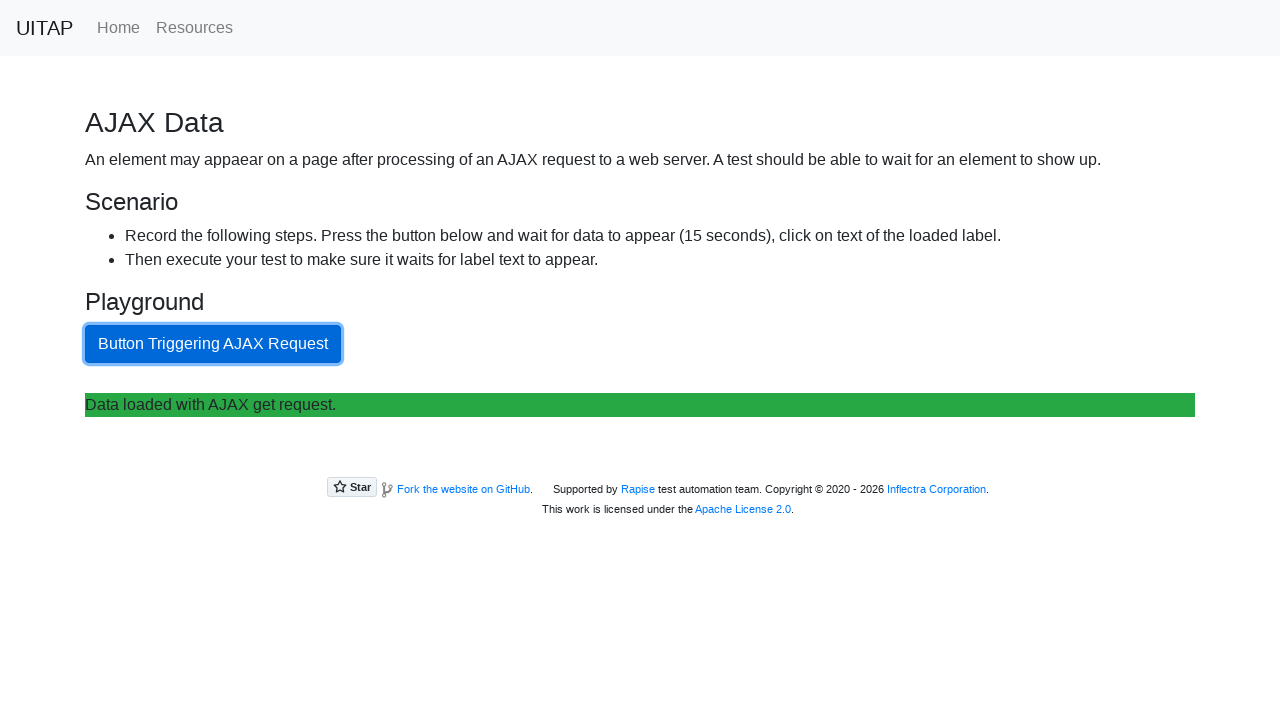